Navigates to YouTube and retrieves page information including title, URL, and page source

Starting URL: http://www.youtube.com

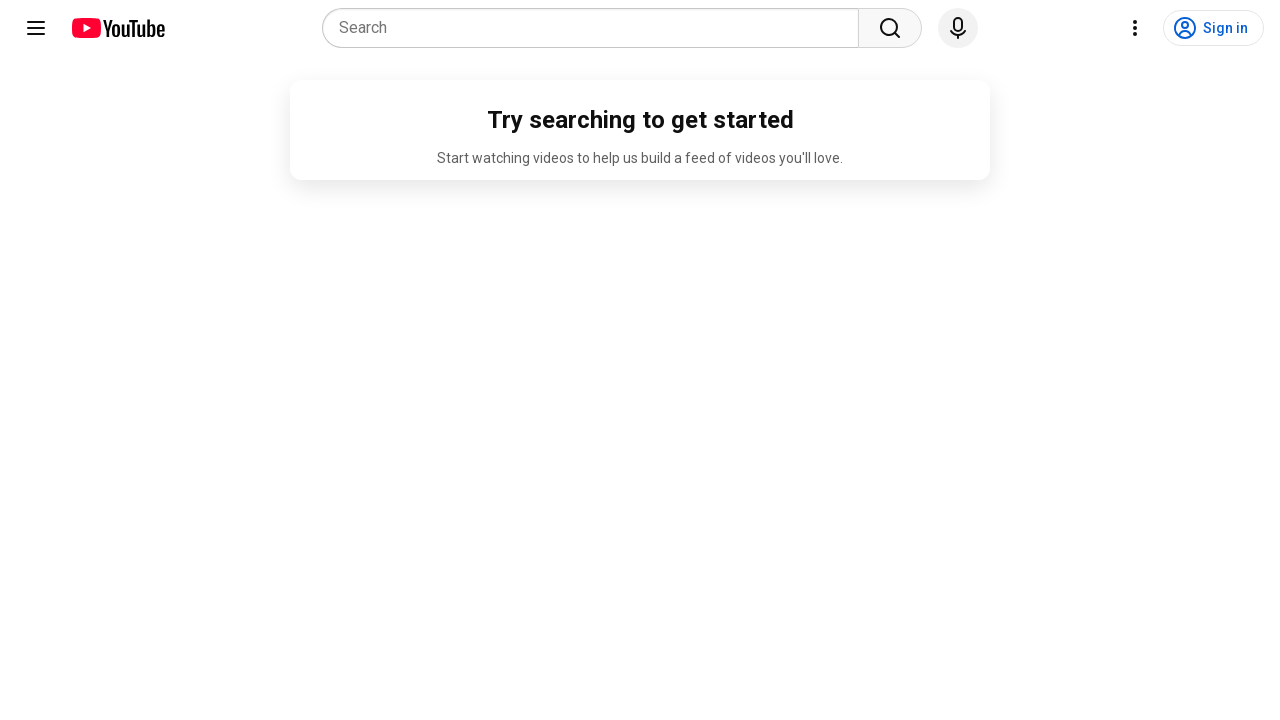

Navigated to YouTube homepage
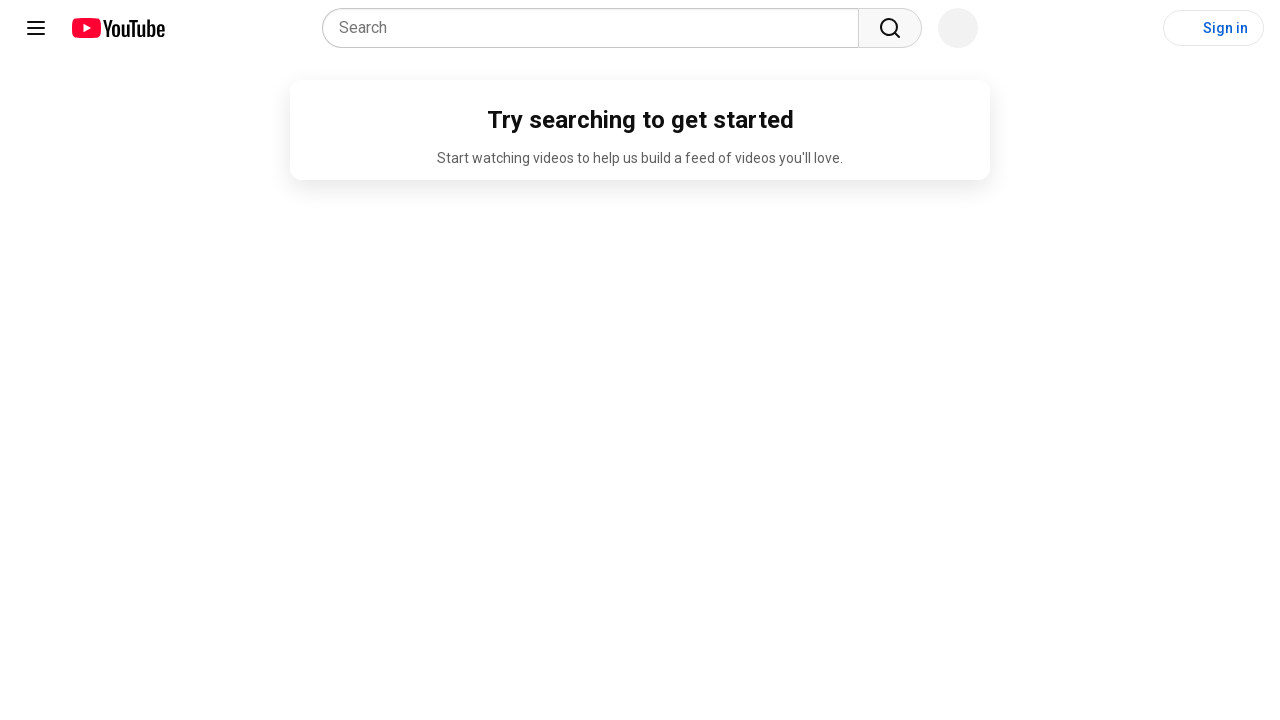

Retrieved page title
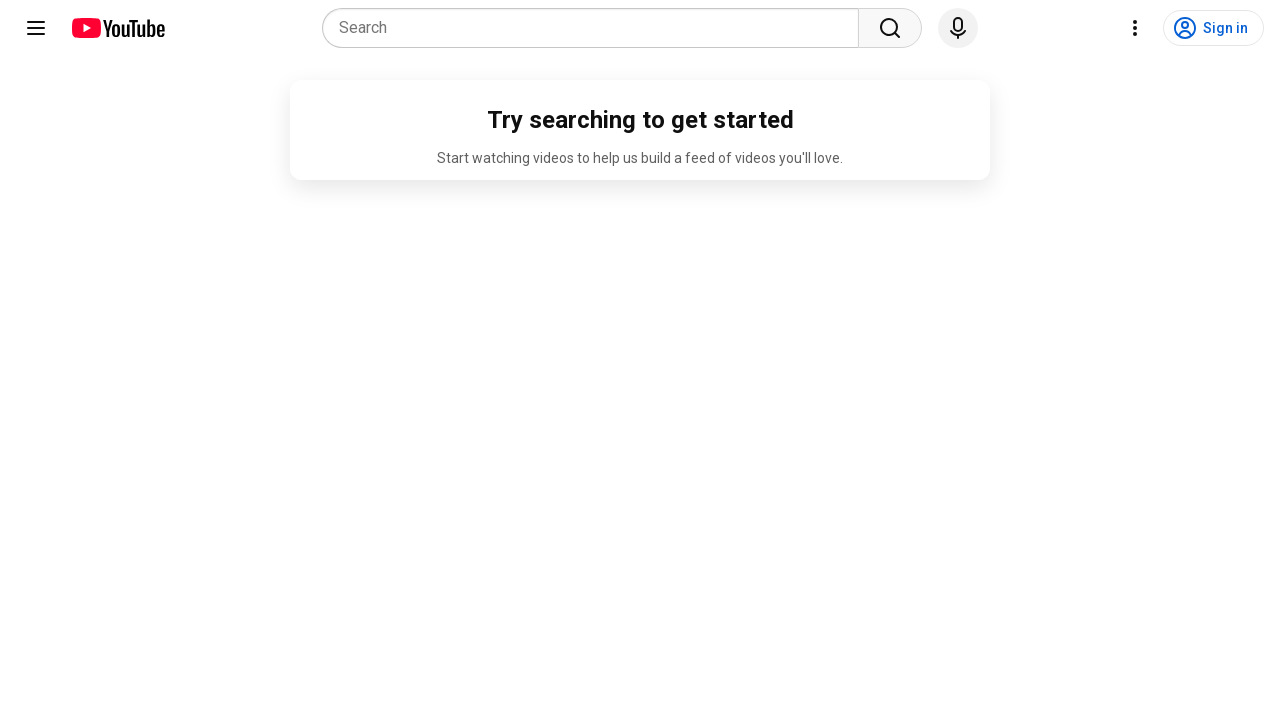

Retrieved current page URL
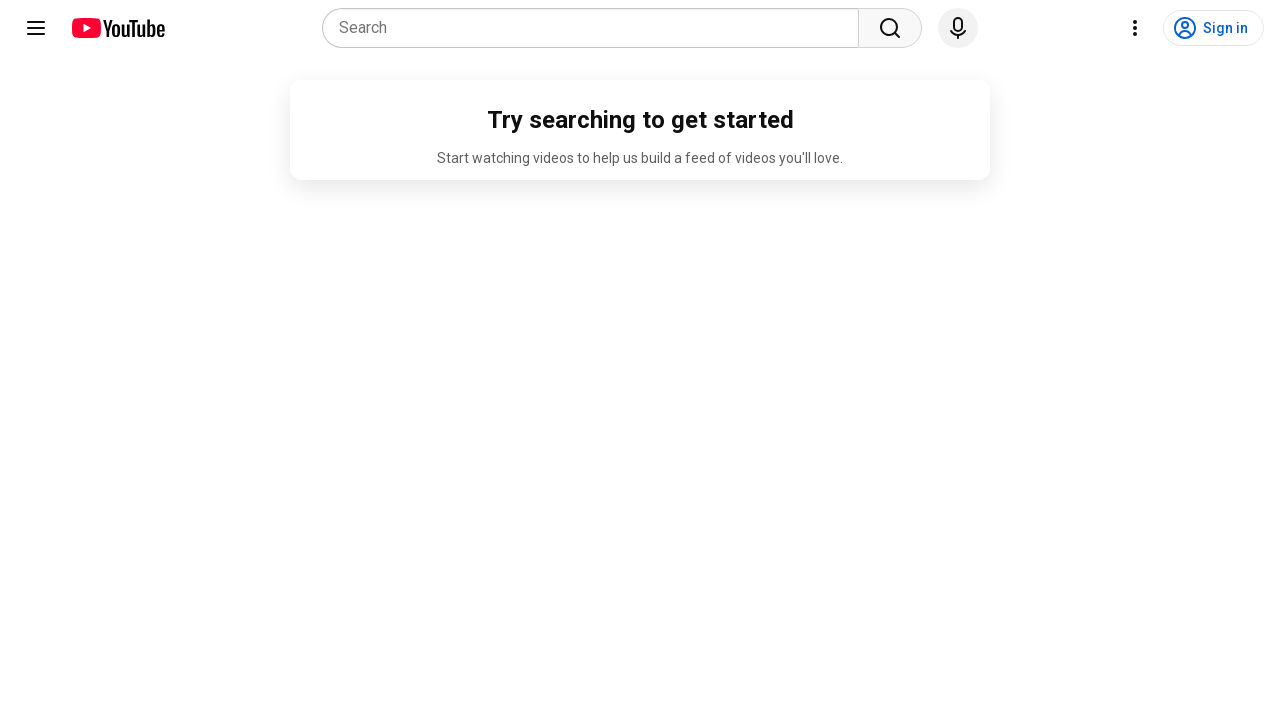

Retrieved page source content
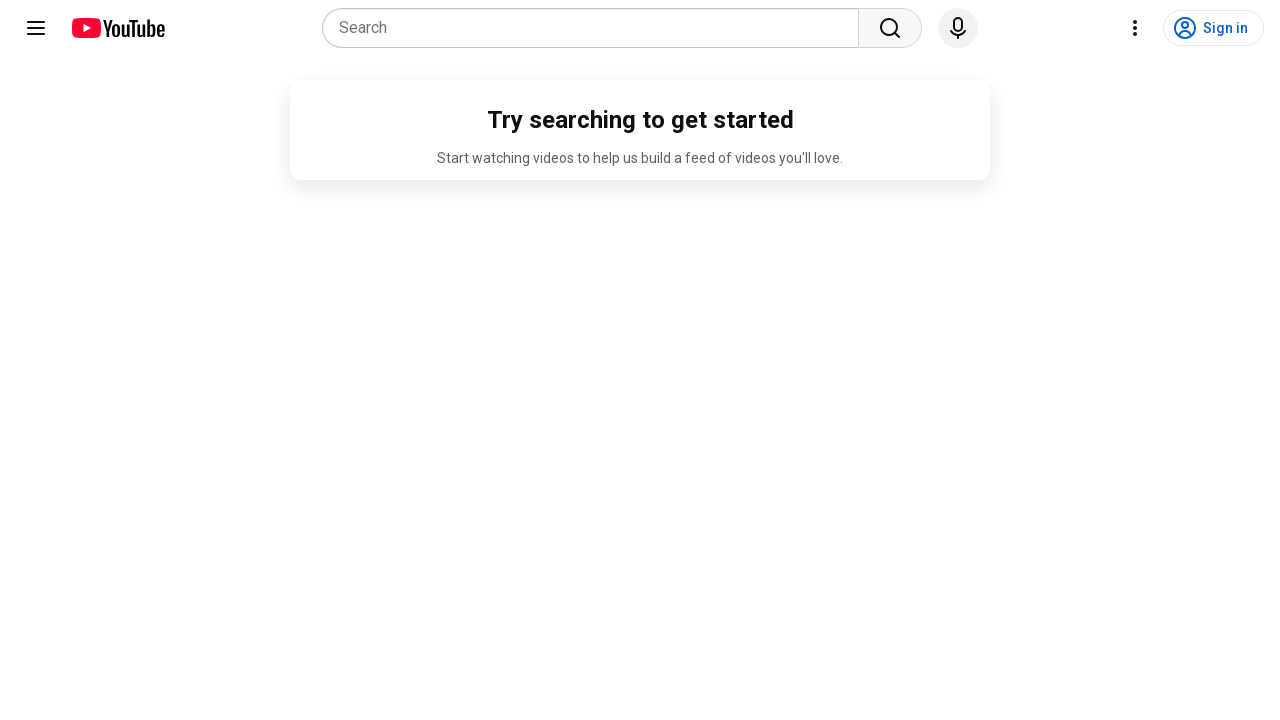

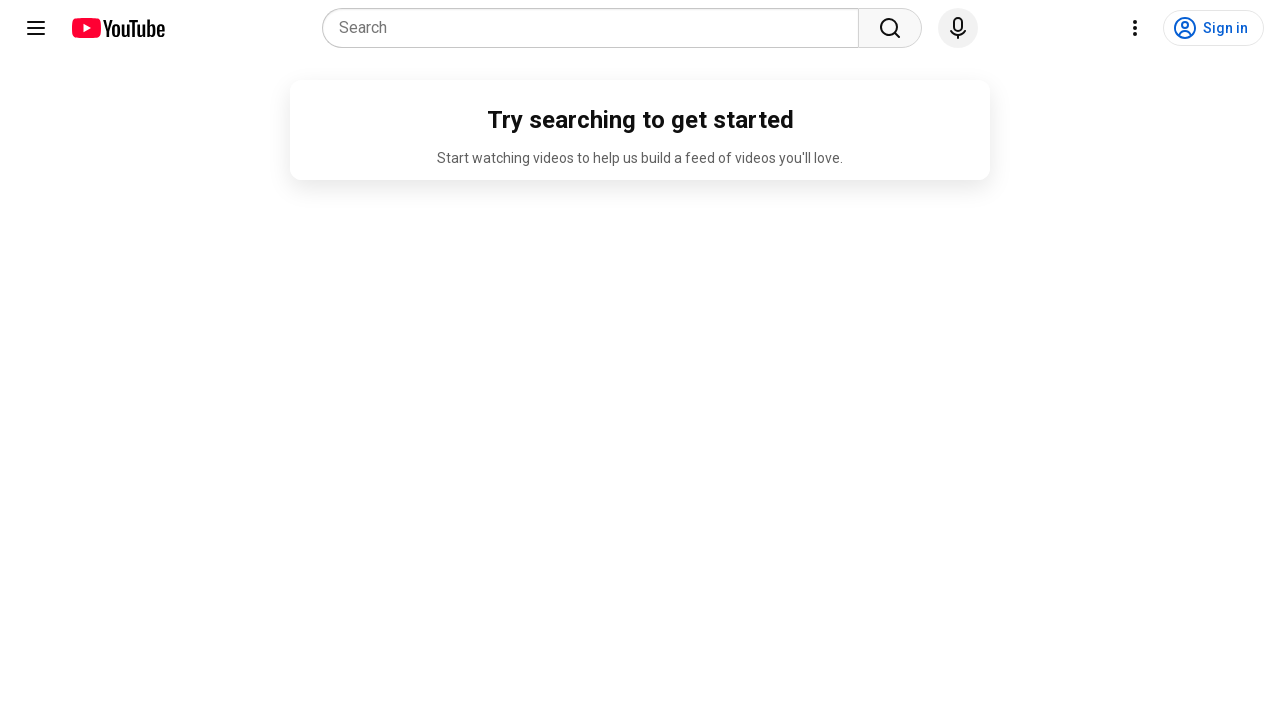